Tests page scrolling functionality by scrolling to a form field and filling in name and date information

Starting URL: https://formy-project.herokuapp.com/scroll

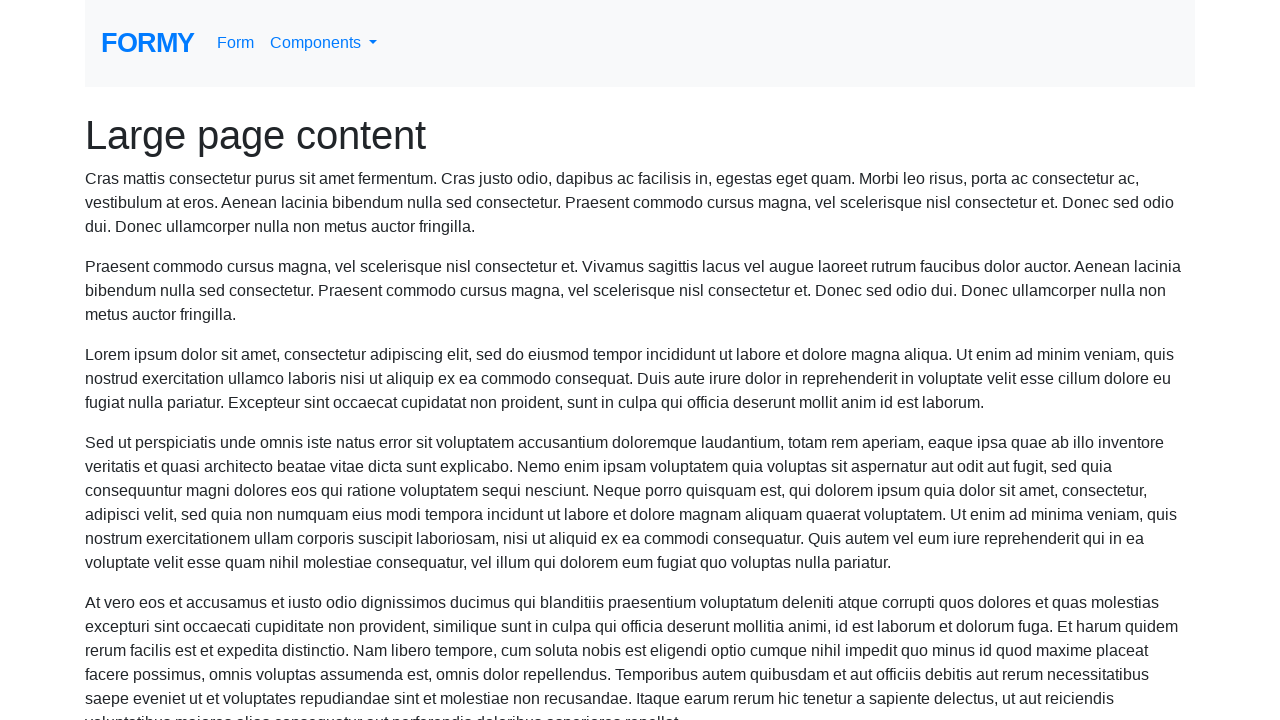

Scrolled to name field
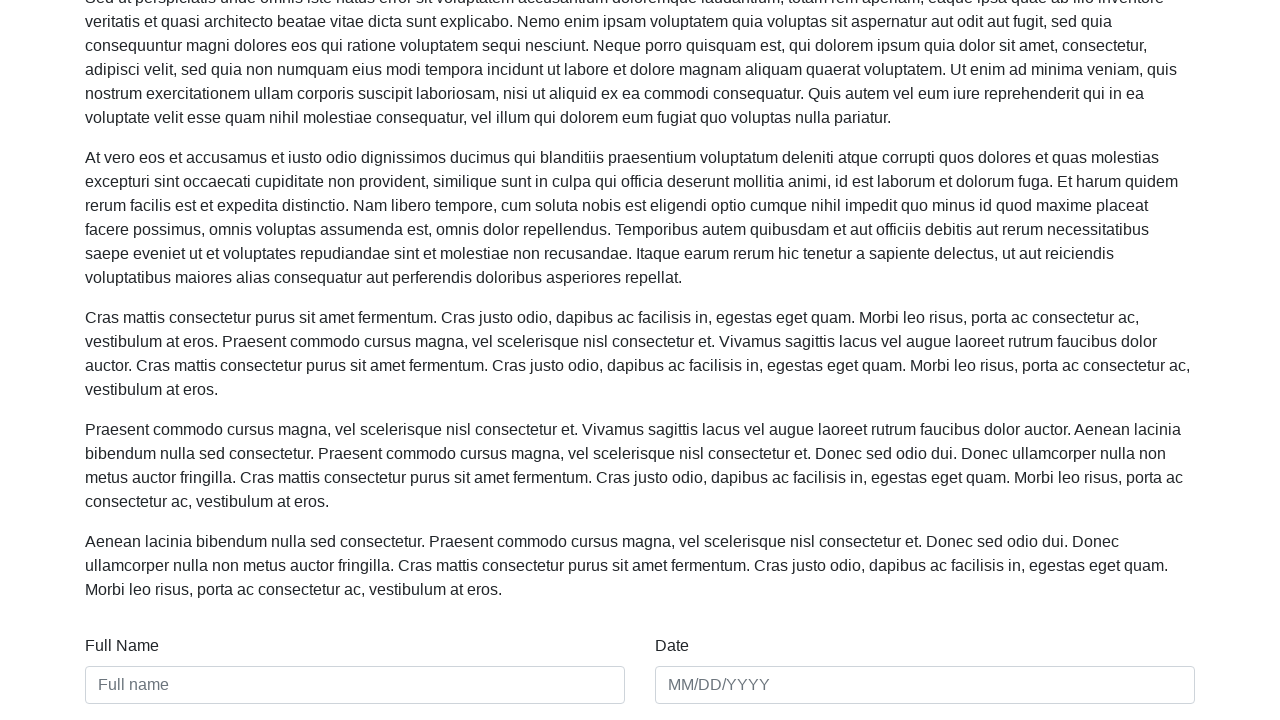

Filled name field with 'Ana Carolina dos Reis Medeiros' on #name
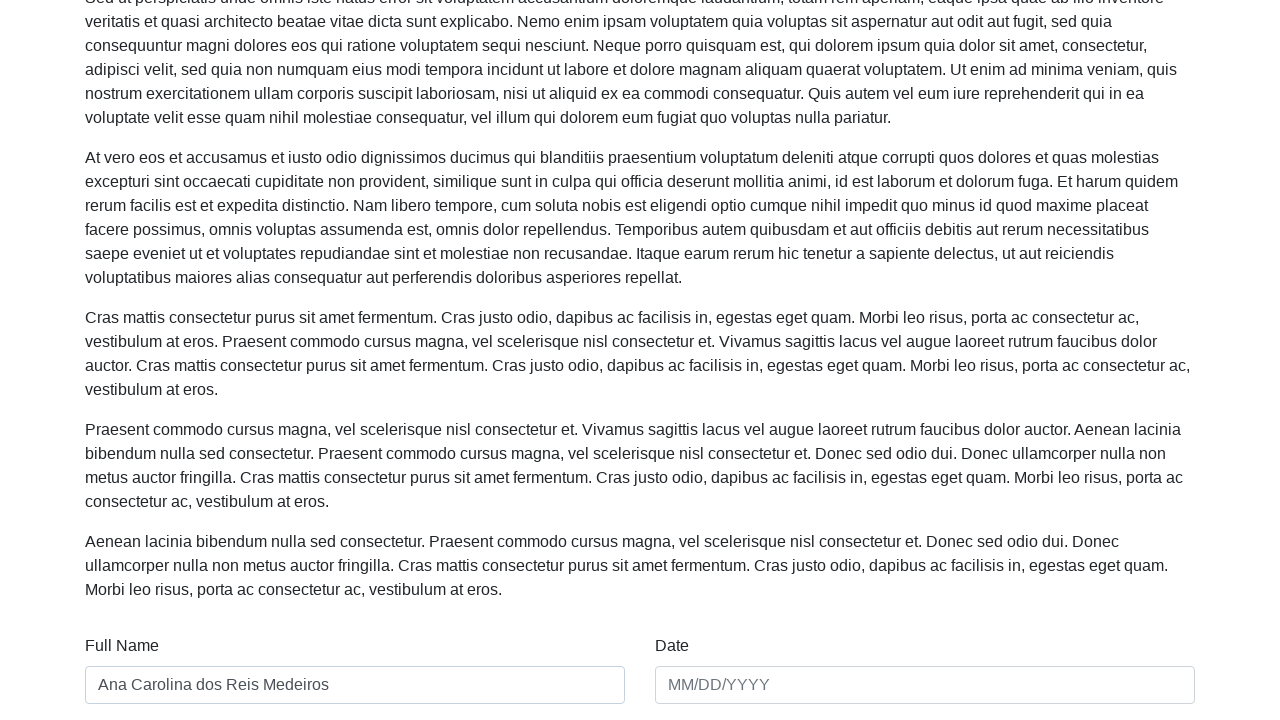

Filled date field with '16/01/91' on #date
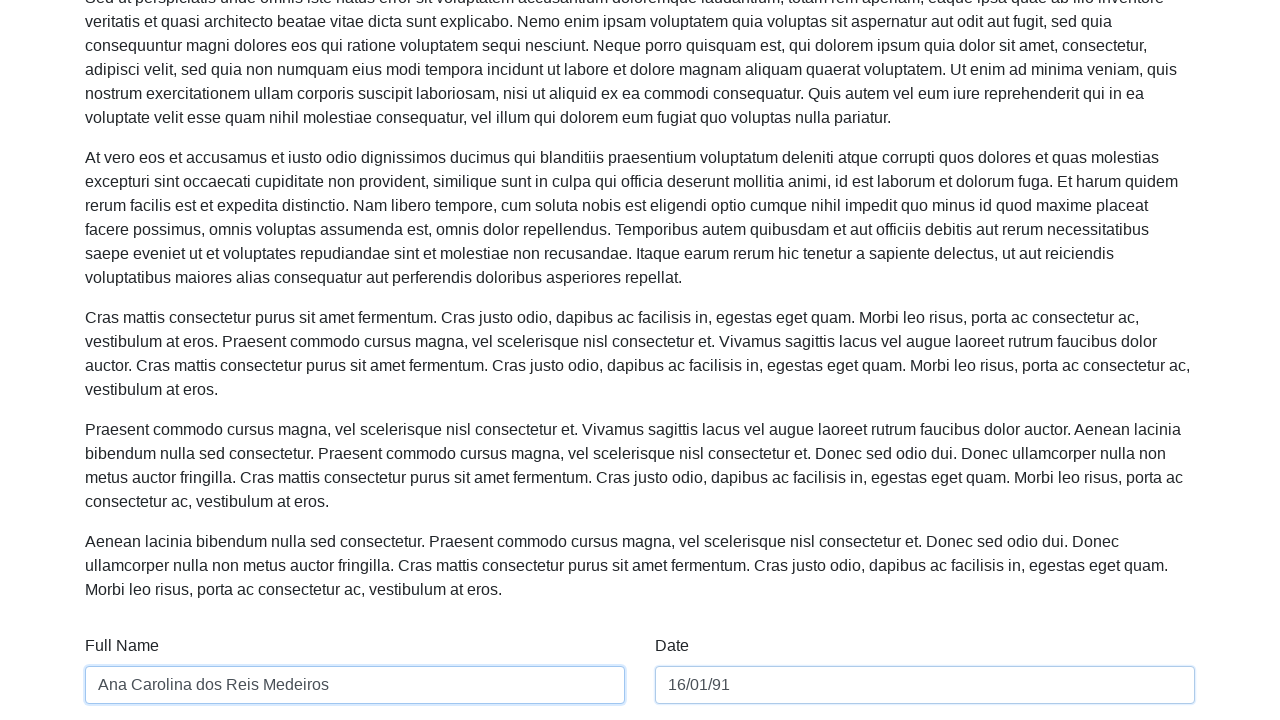

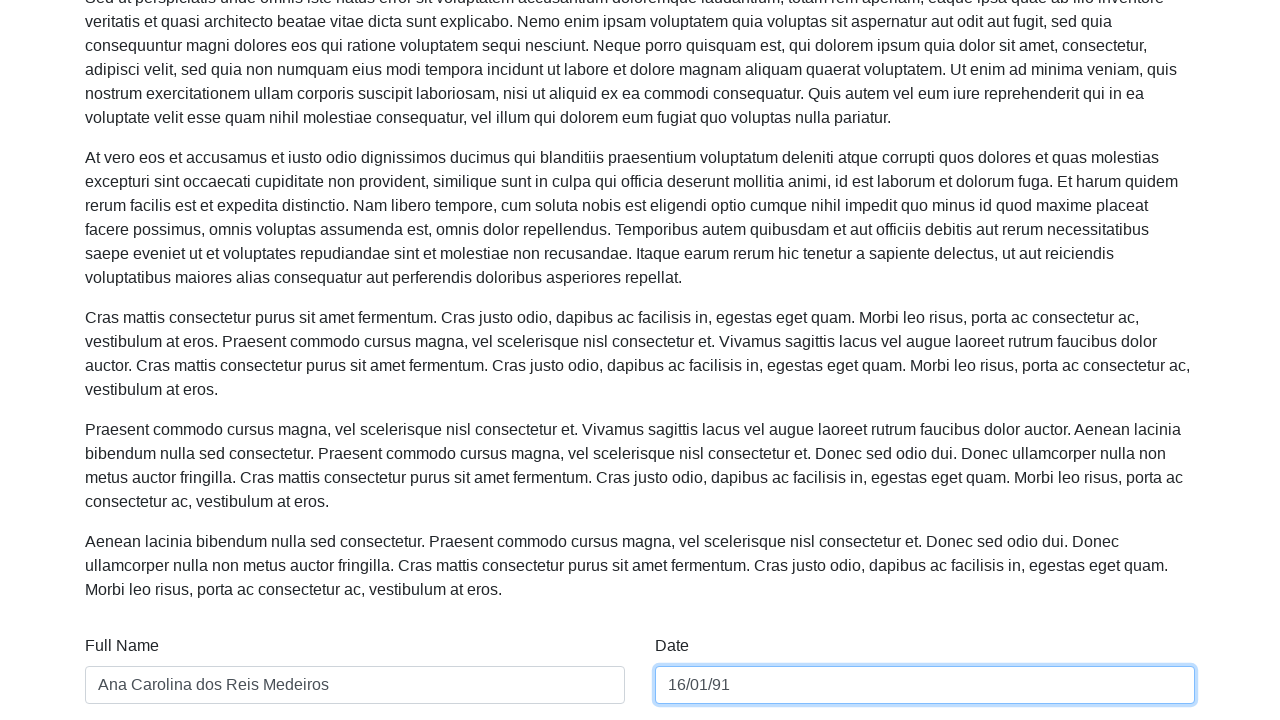